Tests sending a space key to a specific element on the page and verifies that the page correctly displays "You entered: SPACE" in the result area.

Starting URL: http://the-internet.herokuapp.com/key_presses

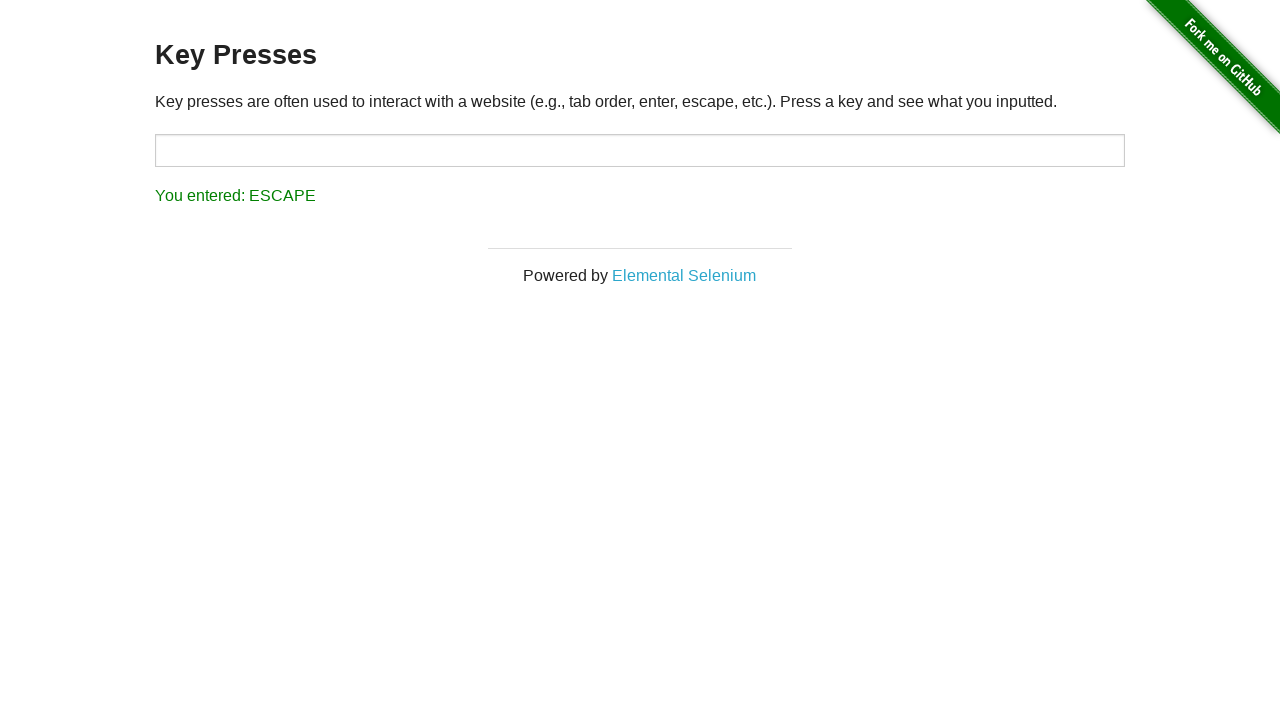

Pressed Space key on target element on #target
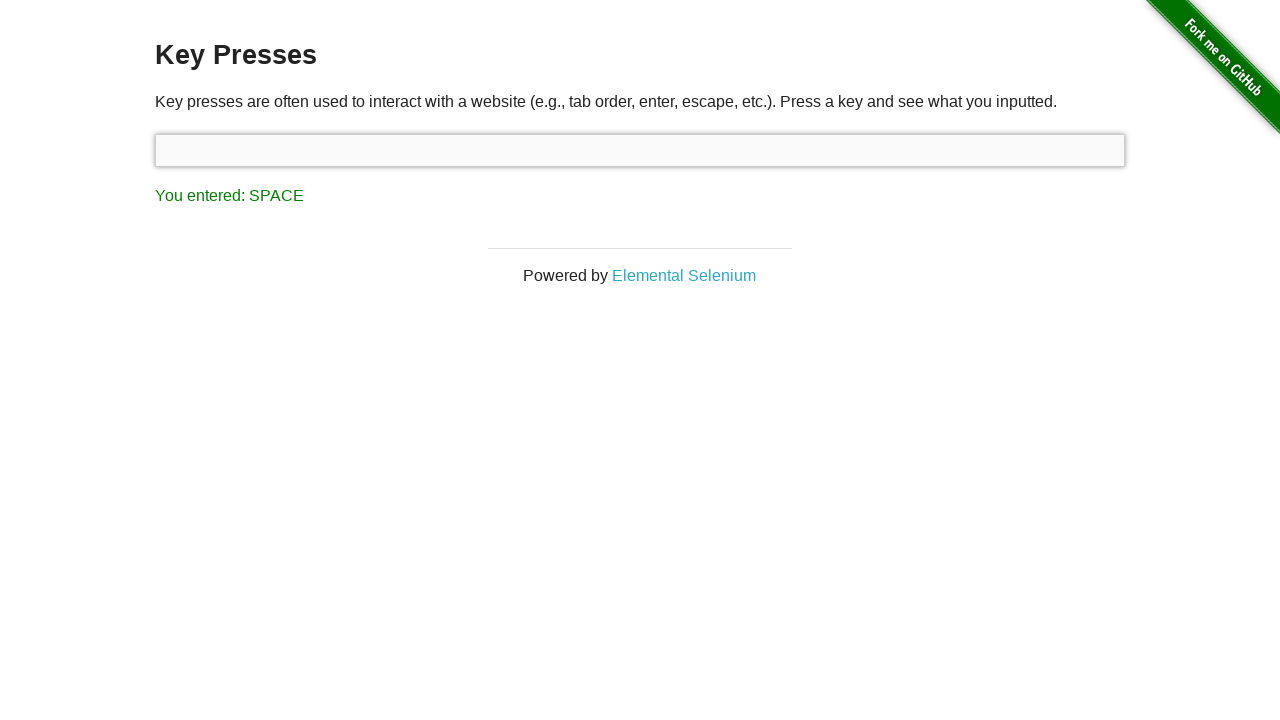

Result element loaded on page
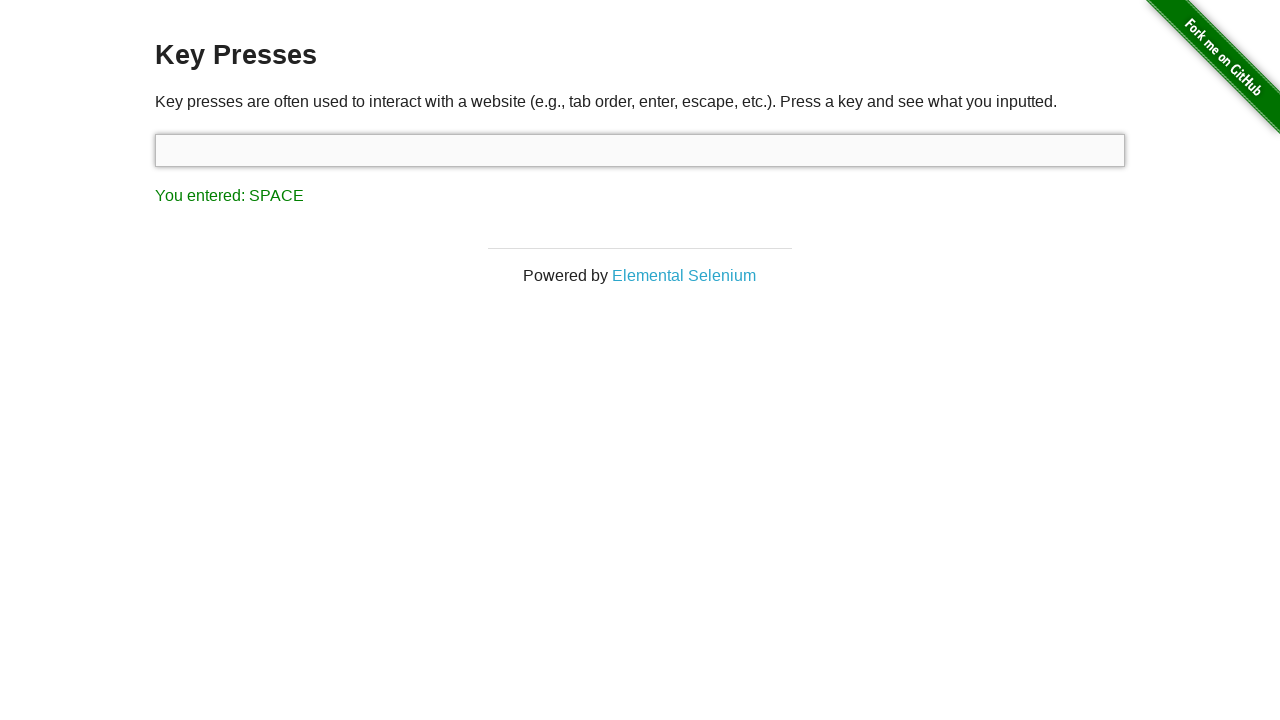

Retrieved result text content
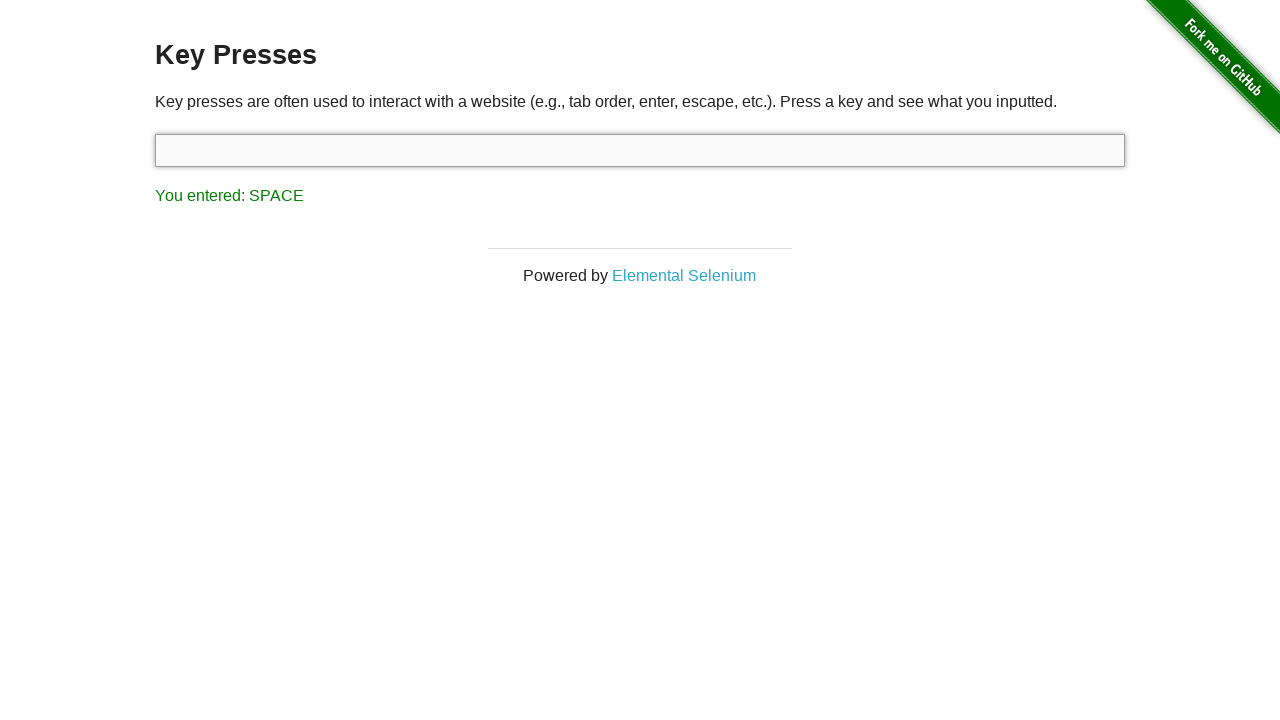

Verified result text equals 'You entered: SPACE'
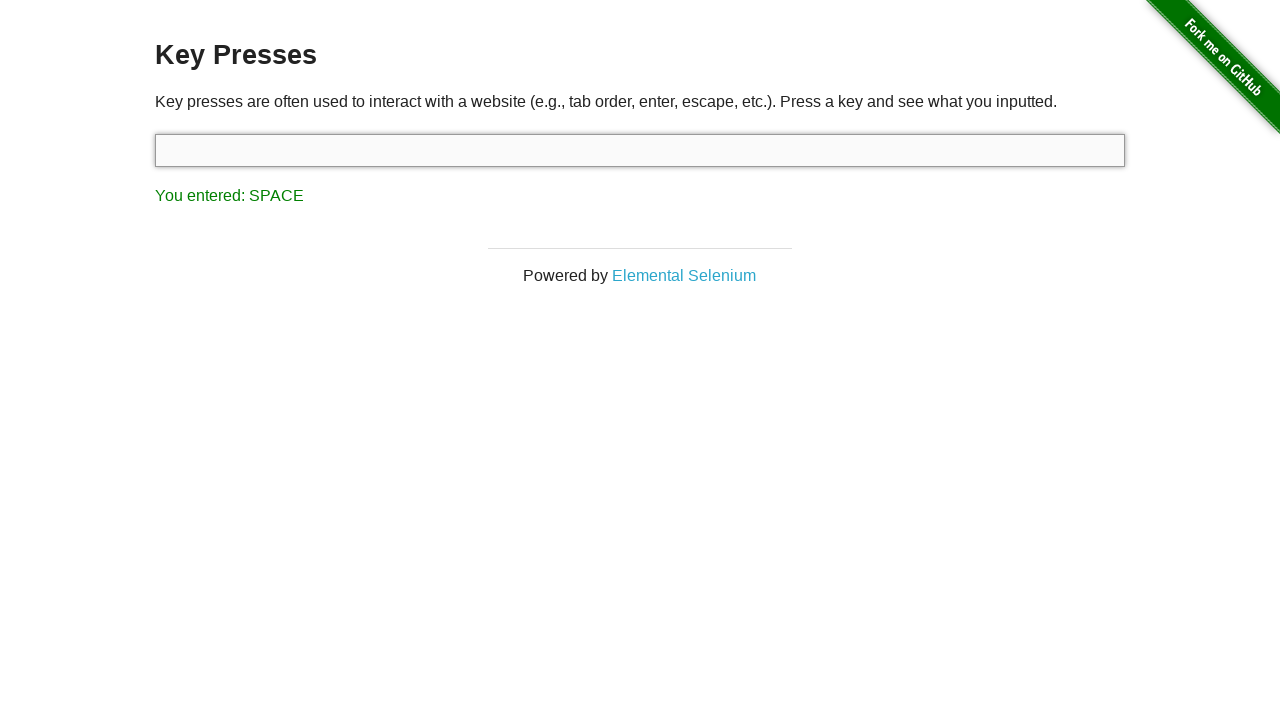

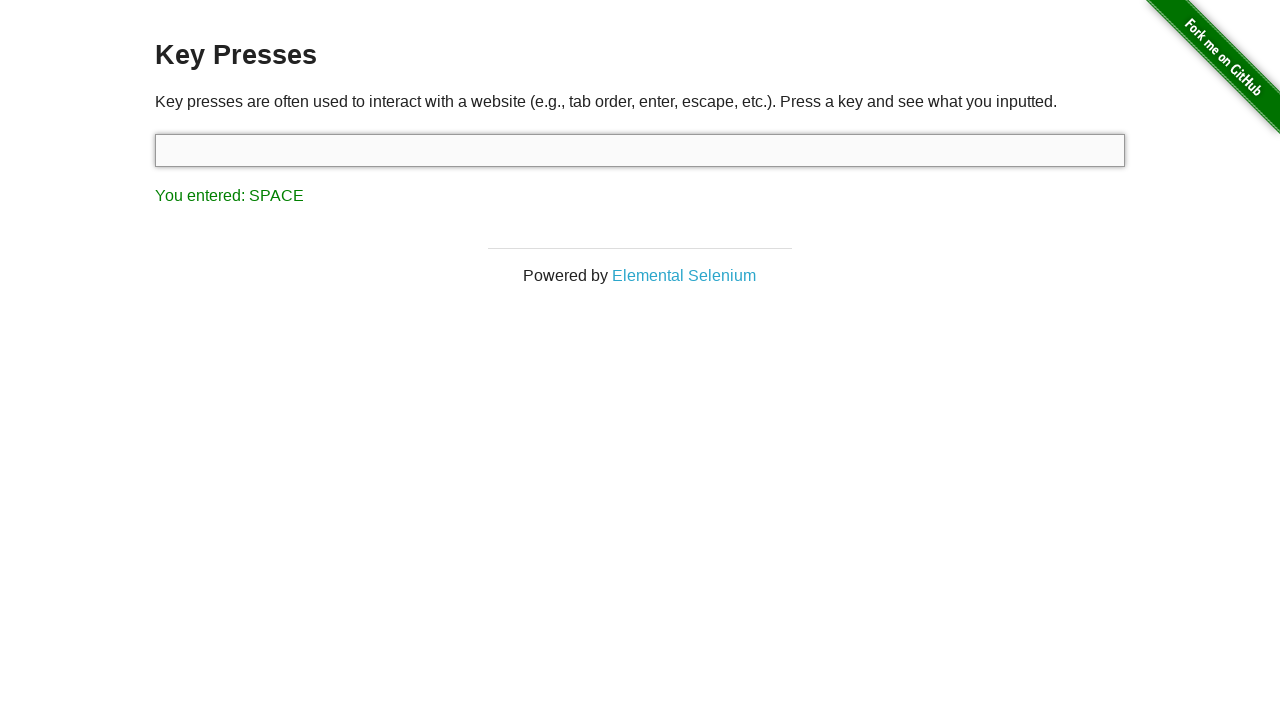